Tests dropdown selection functionality on a registration form by selecting skills, year, and month using different selection methods

Starting URL: https://demo.automationtesting.in/Register.html#google_vignette

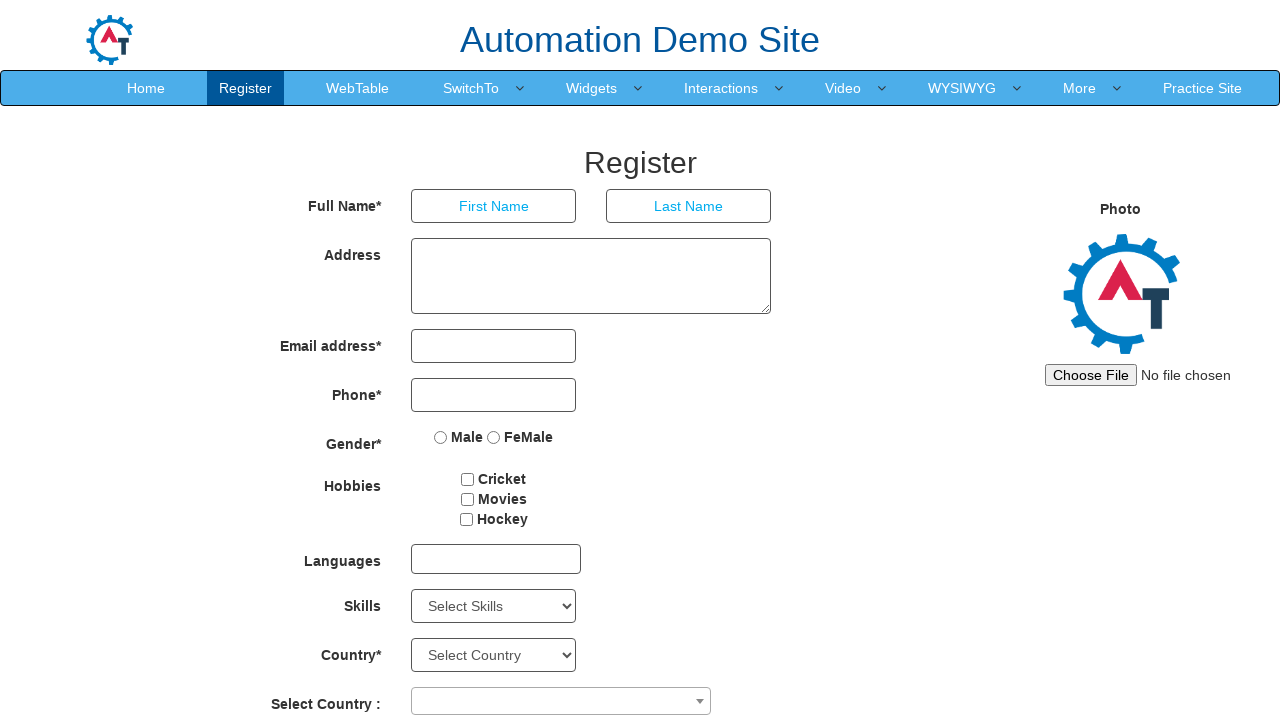

Selected 3rd skill option (index 2) from Skills dropdown on select#Skills
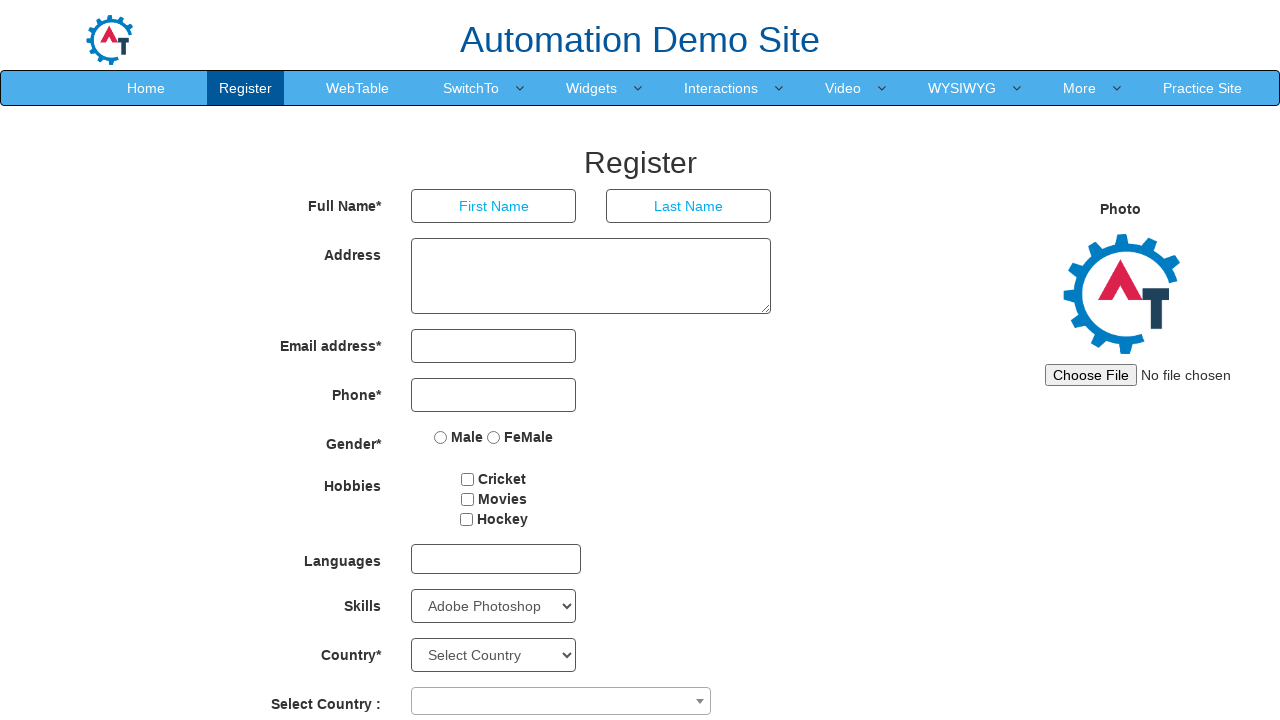

Selected year 2006 from year dropdown on select#yearbox
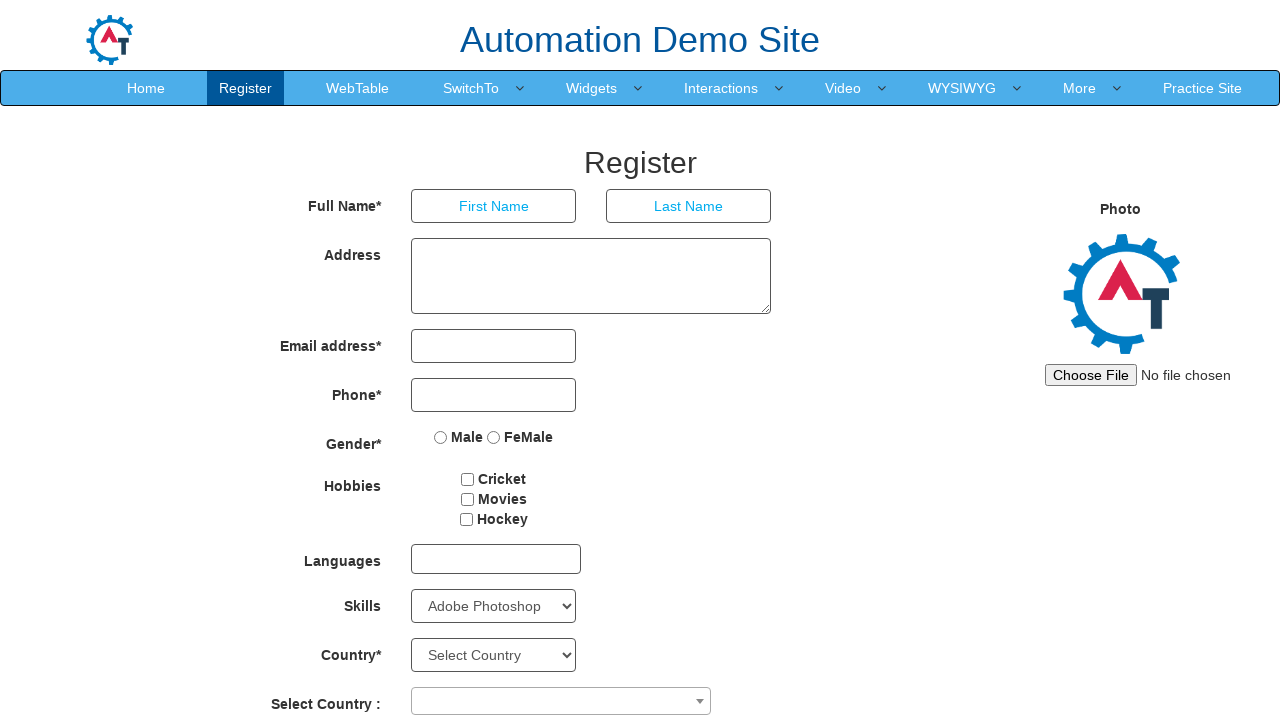

Selected January from month dropdown on select[placeholder='Month']
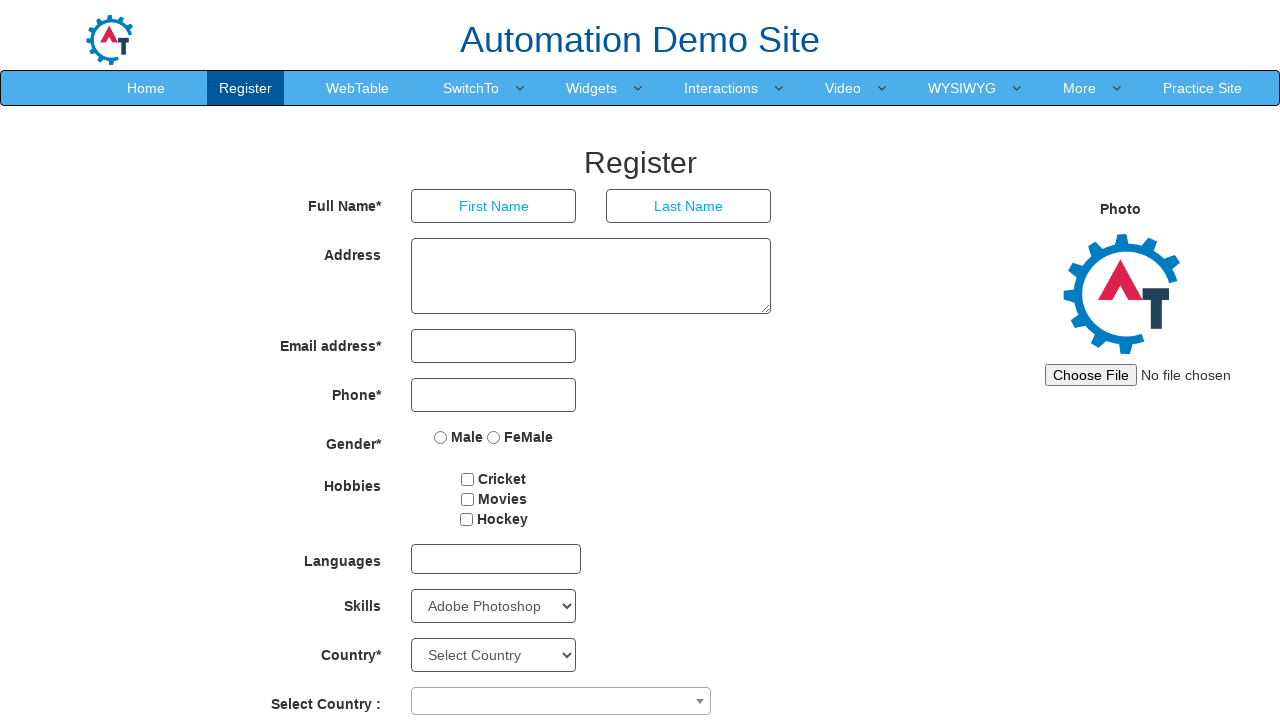

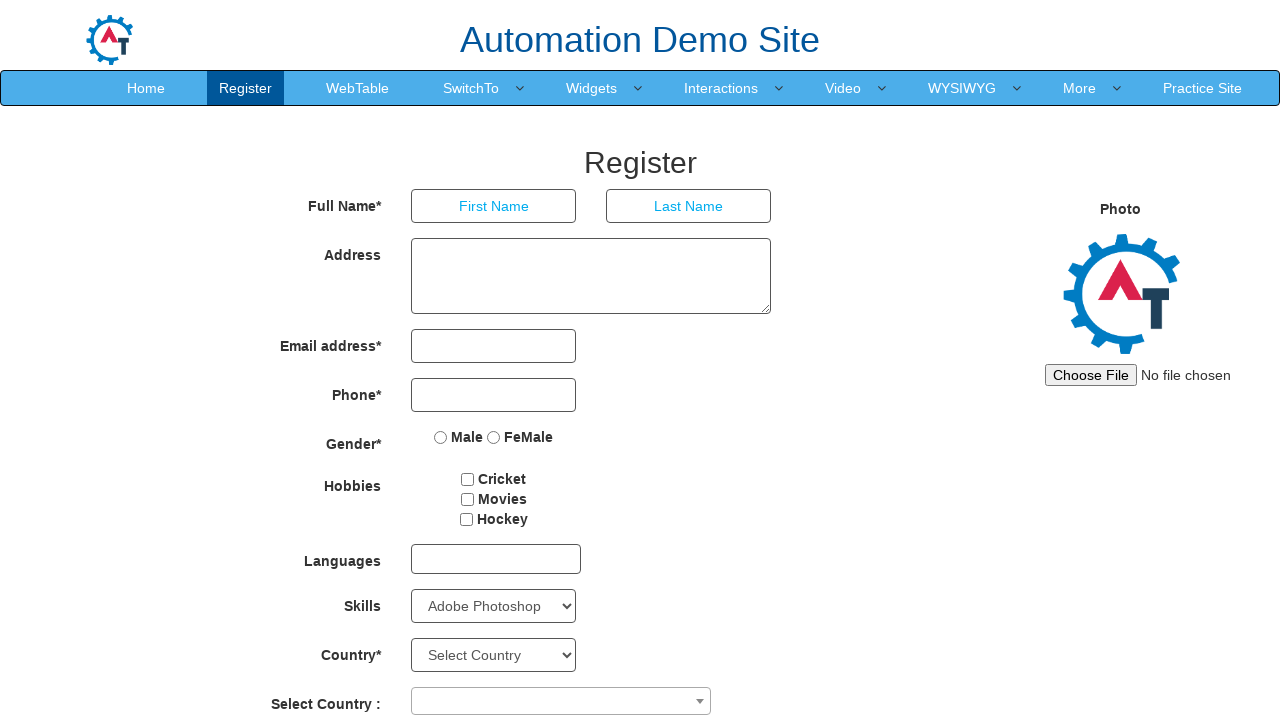